Tests window handling functionality by opening a new browser window and switching between parent and child windows

Starting URL: https://demoqa.com/browser-windows

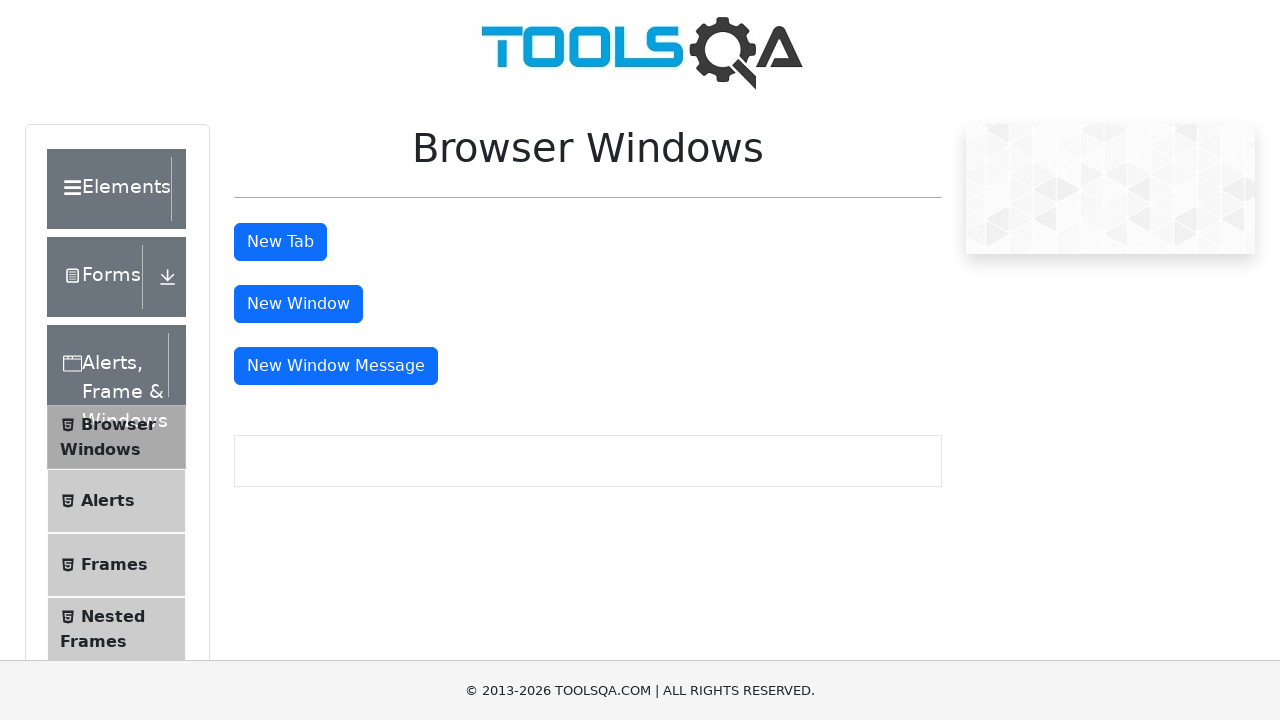

Clicked button to open new browser window at (298, 304) on #windowButton
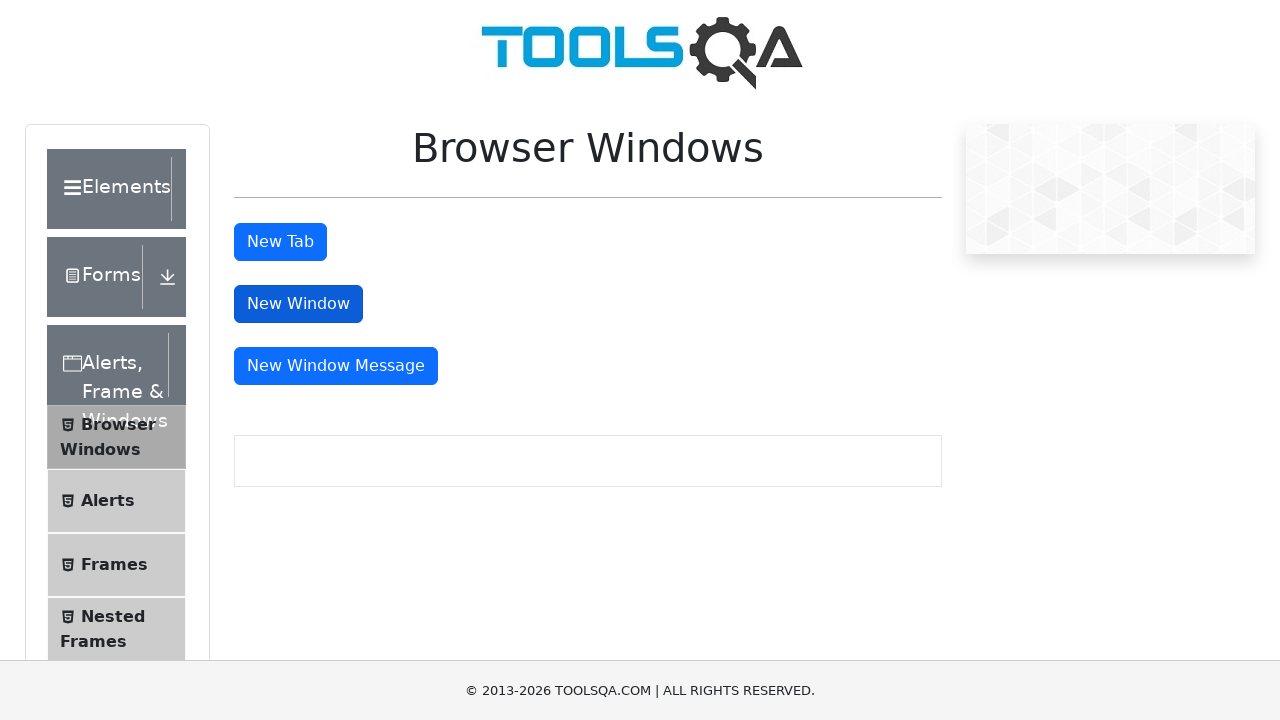

New window opened and captured
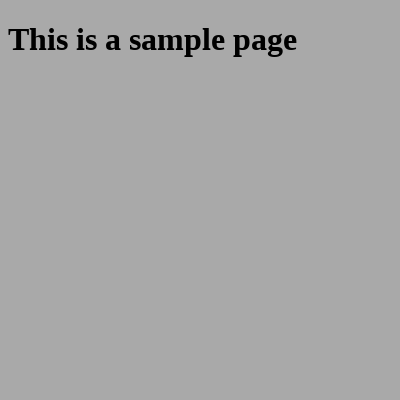

Retrieved parent window title: demosite
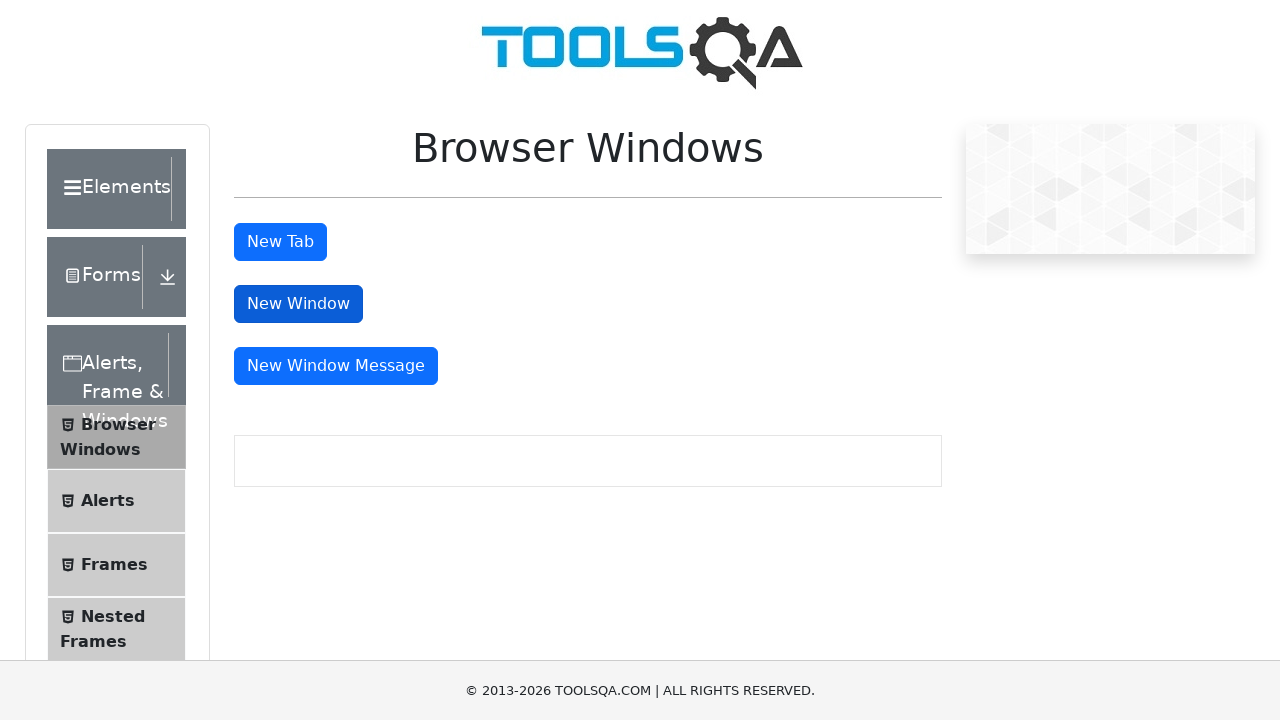

Retrieved child window title: 
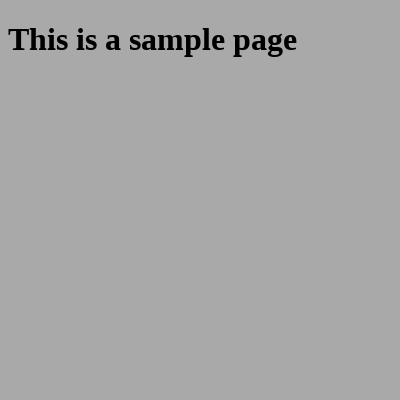

Verified focus on parent window
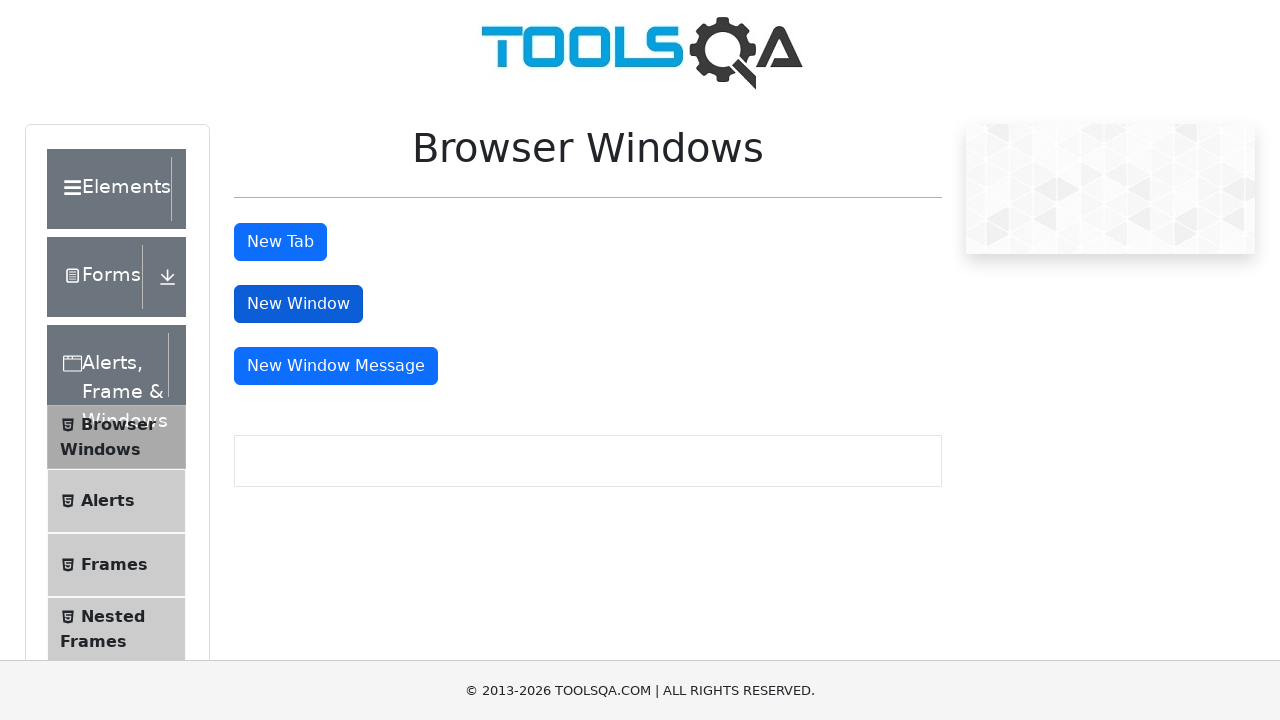

Switched focus to child window
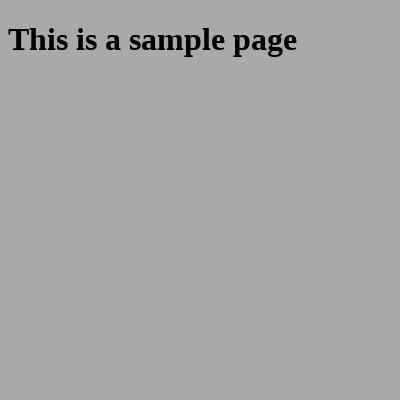

Closed the child window
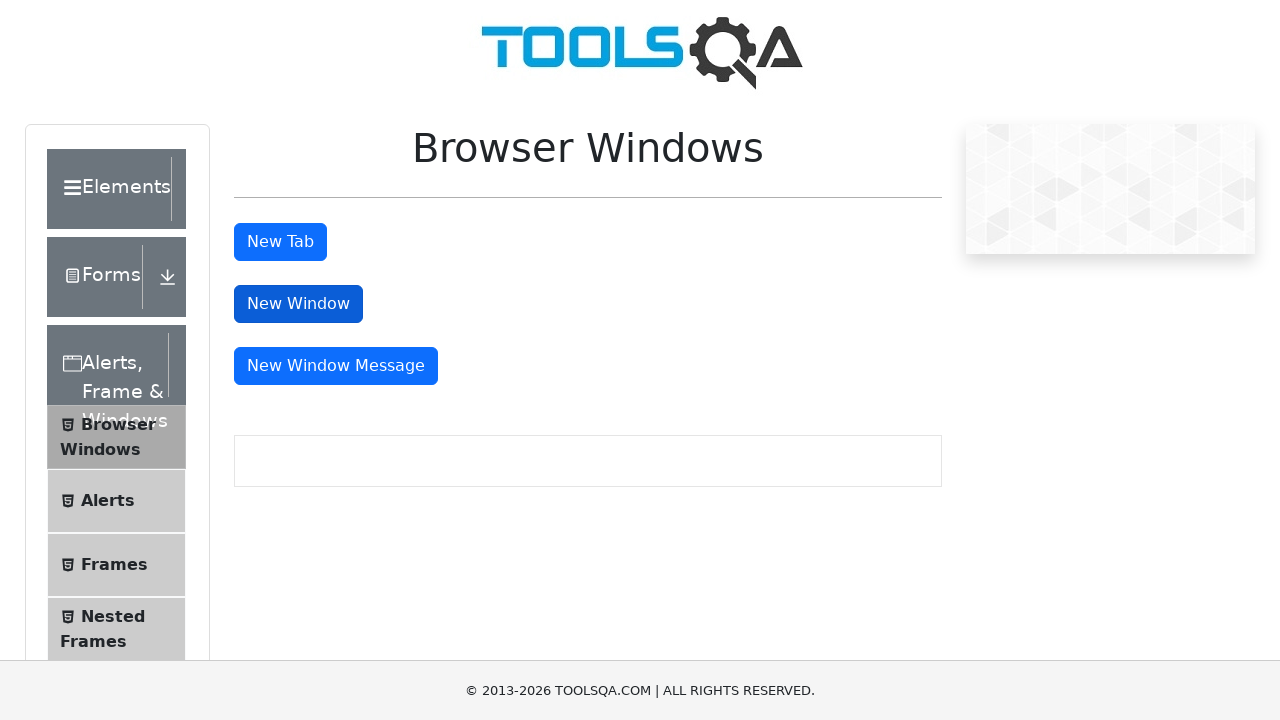

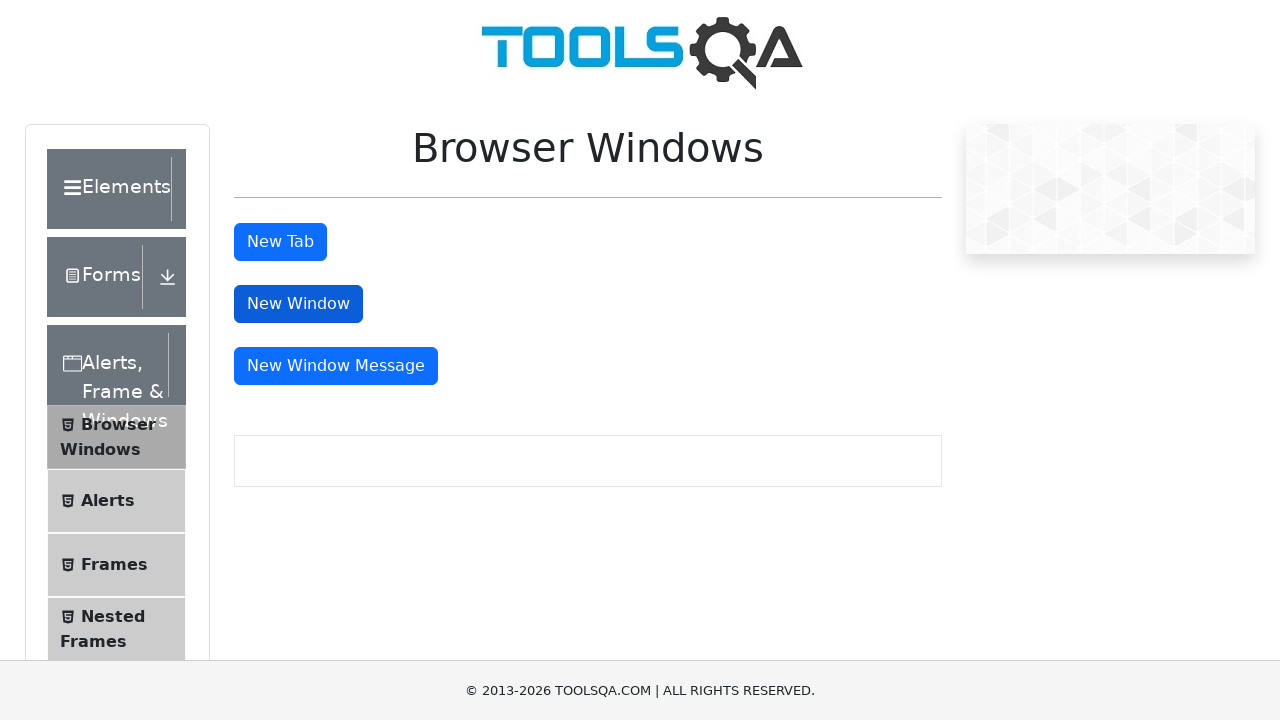